Tests the email subscription or demo request form on OrangeHRM homepage by entering an email address and clicking the submit button

Starting URL: https://www.orangehrm.com/

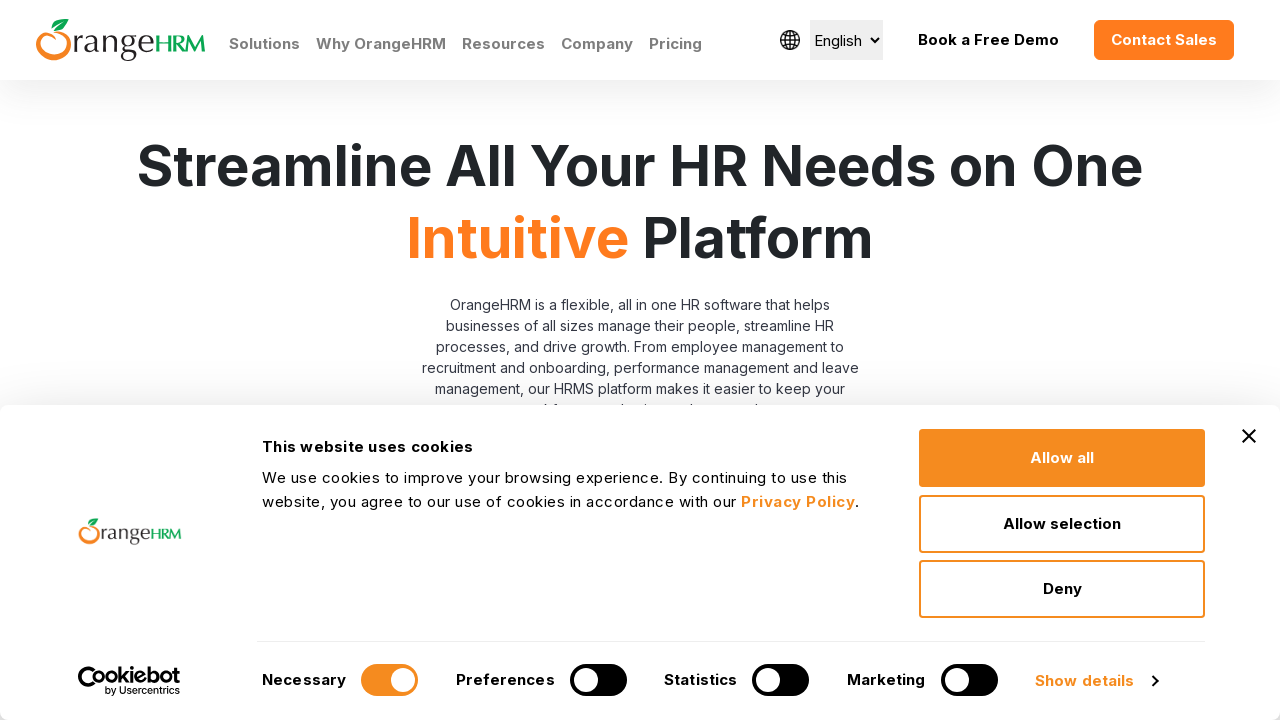

Filled email field with 'testuser2847@gmail.com' using starts-with ID selector on input[id^='Form_submitForm_EmailHomePage']
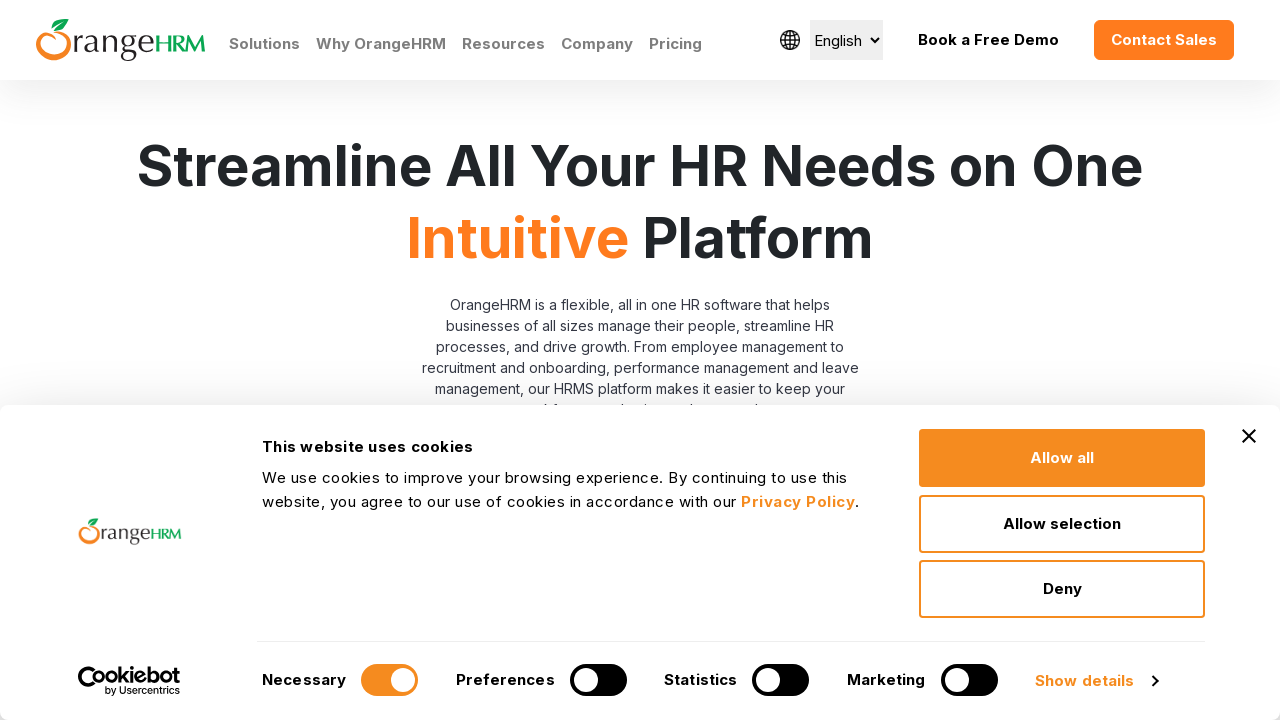

Clicked the submit/request button at (717, 360) on input[id^='Form_submitForm_action_request']
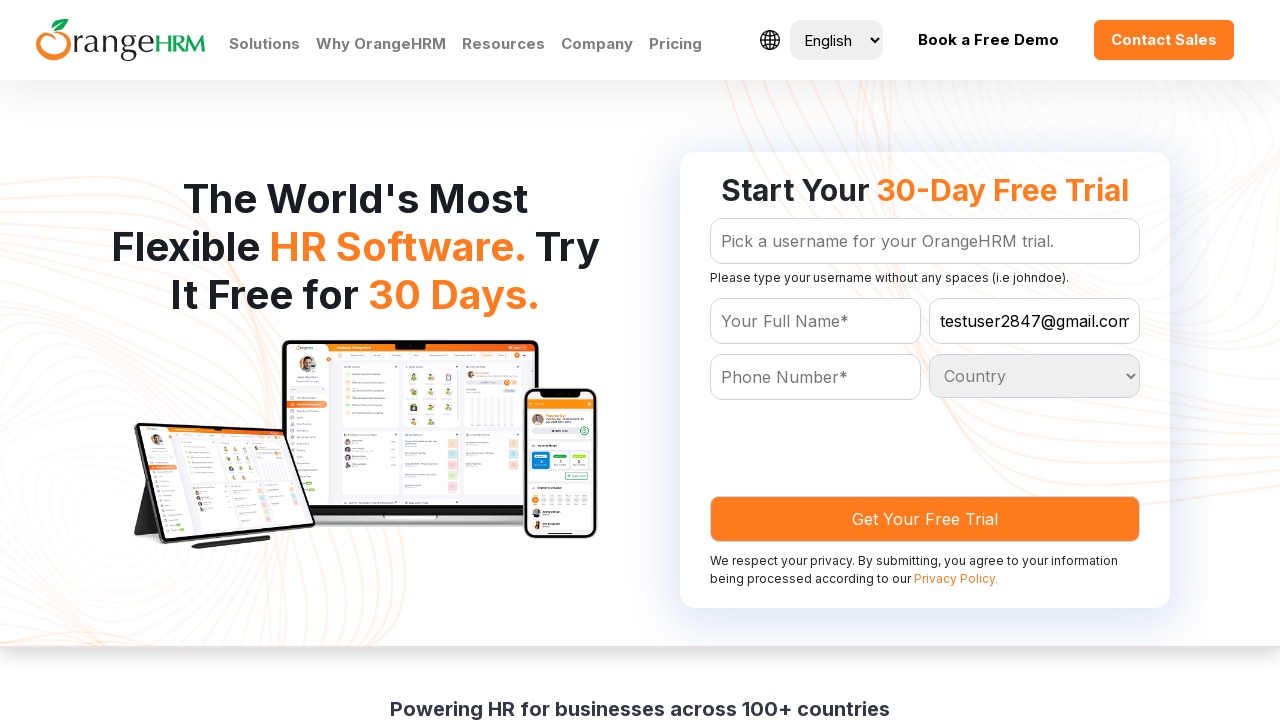

Waited 2 seconds for form submission to process
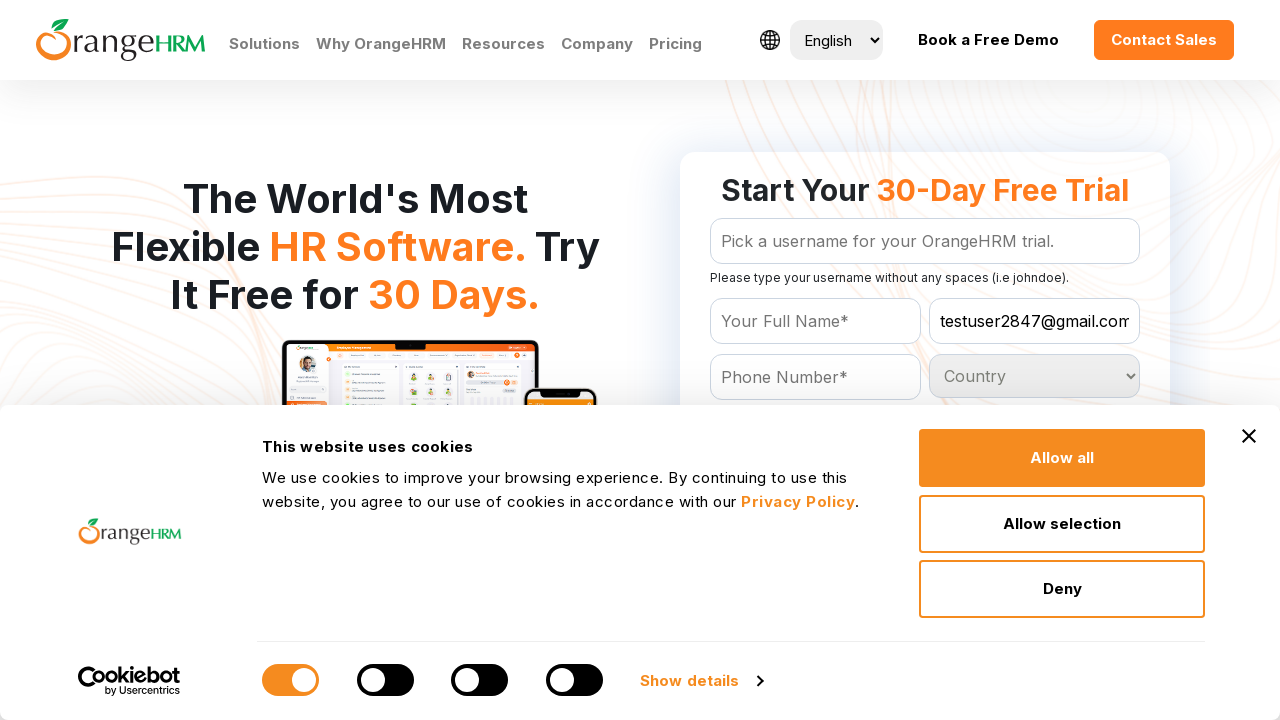

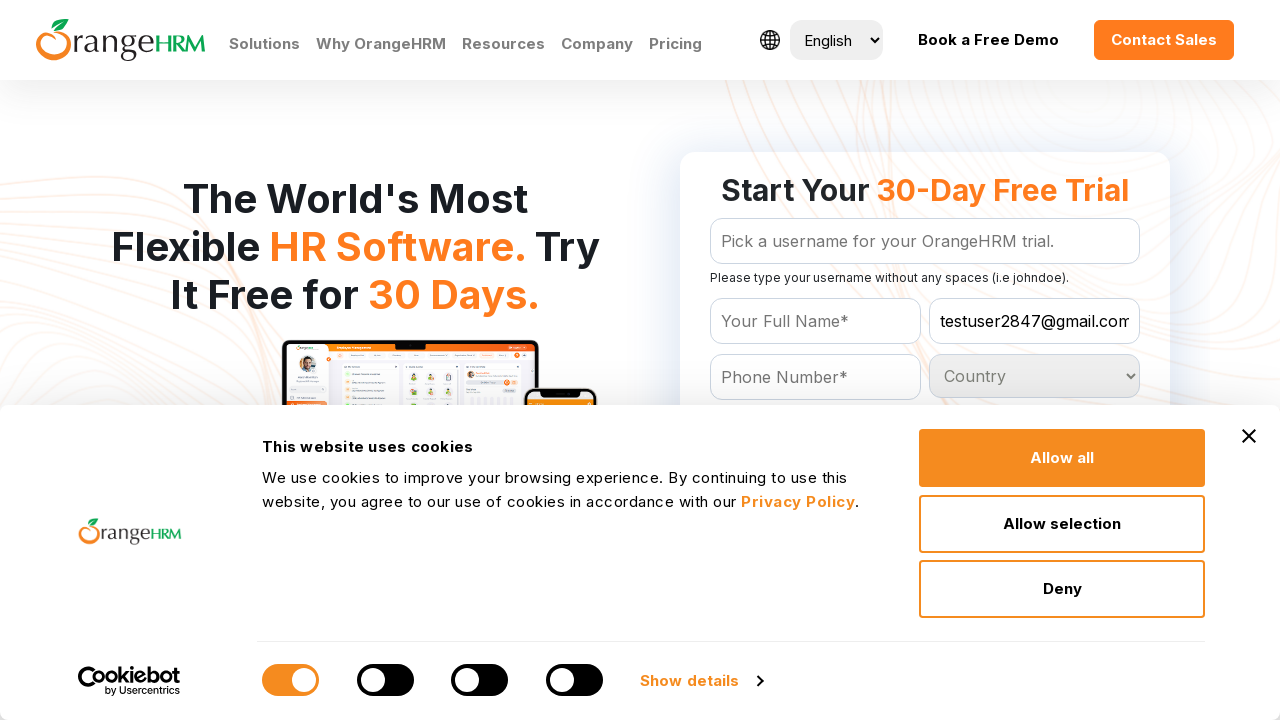